Tests Playwright built-in locators like getByRole, getByPlaceholder, and getByText to interact with various elements

Starting URL: https://www.techglobal-training.com/frontend

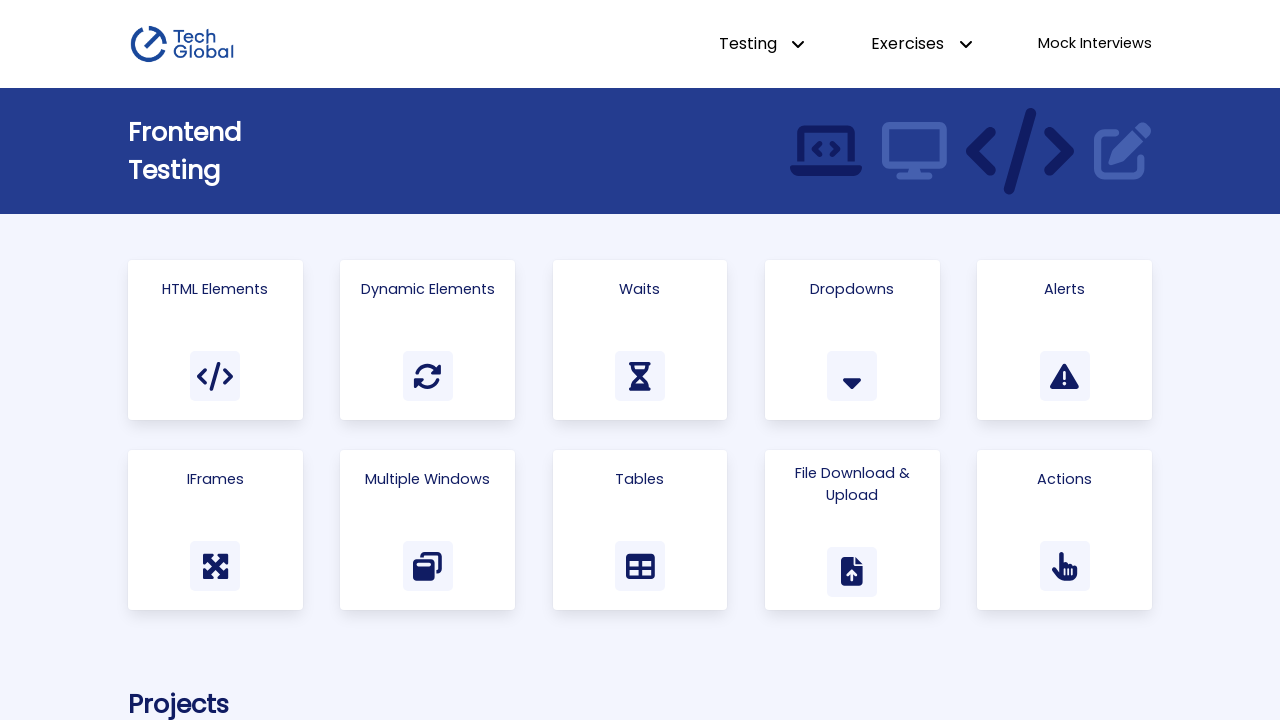

Clicked 'HTML Elements' link using getByRole at (215, 340) on internal:role=link[name="HTML Elements"s]
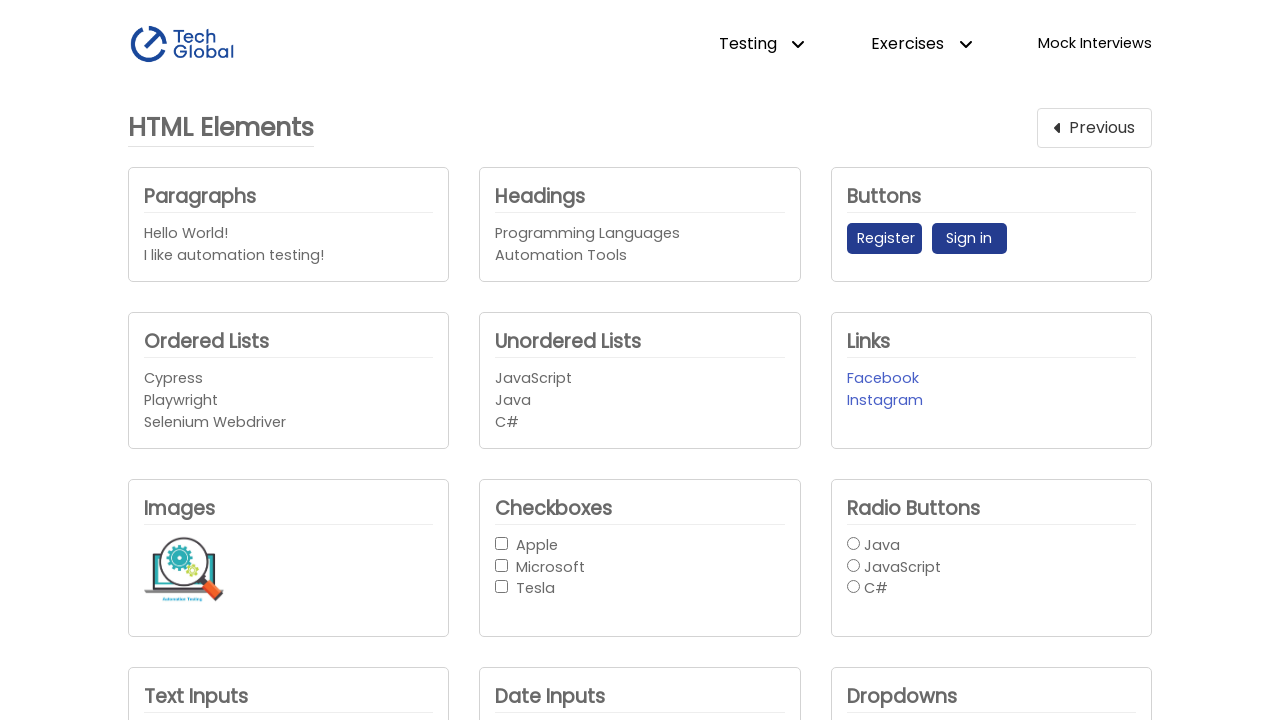

Clicked 'Register' button using getByRole at (884, 239) on internal:role=button[name="Register "i]
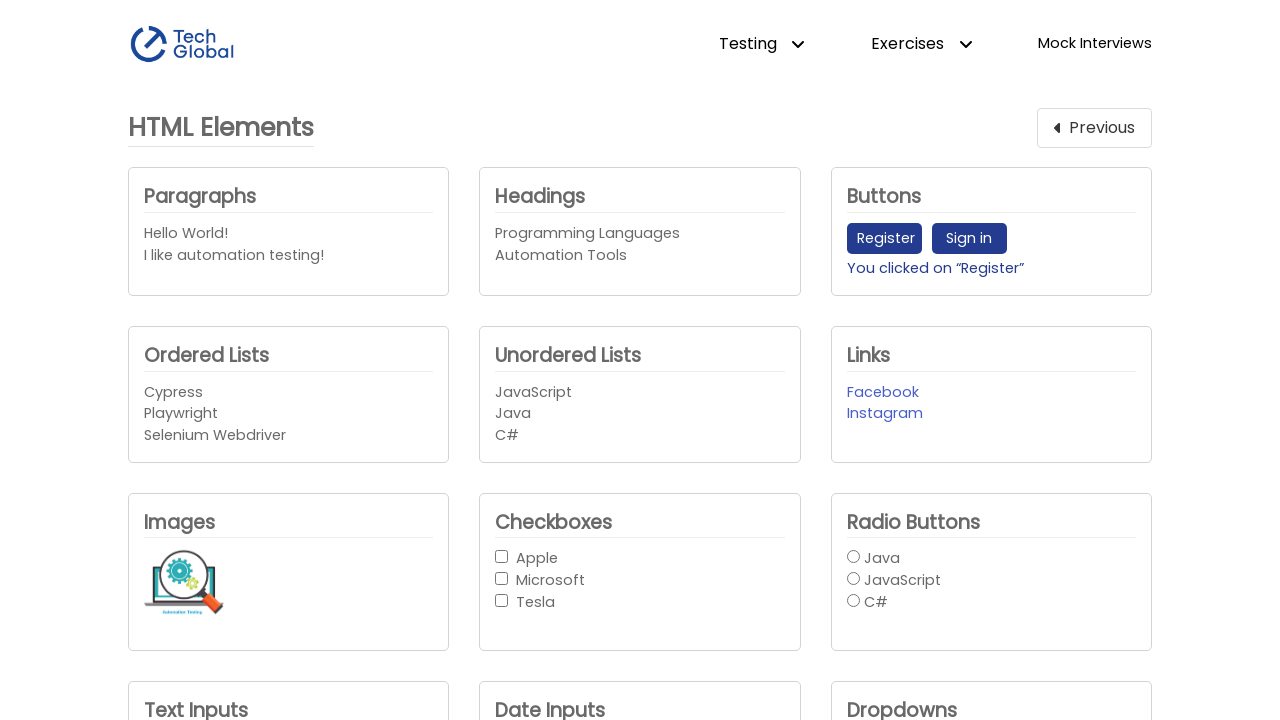

Filled text input with 'TechGlobal' using getByPlaceholder on internal:attr=[placeholder="Enter text here"i]
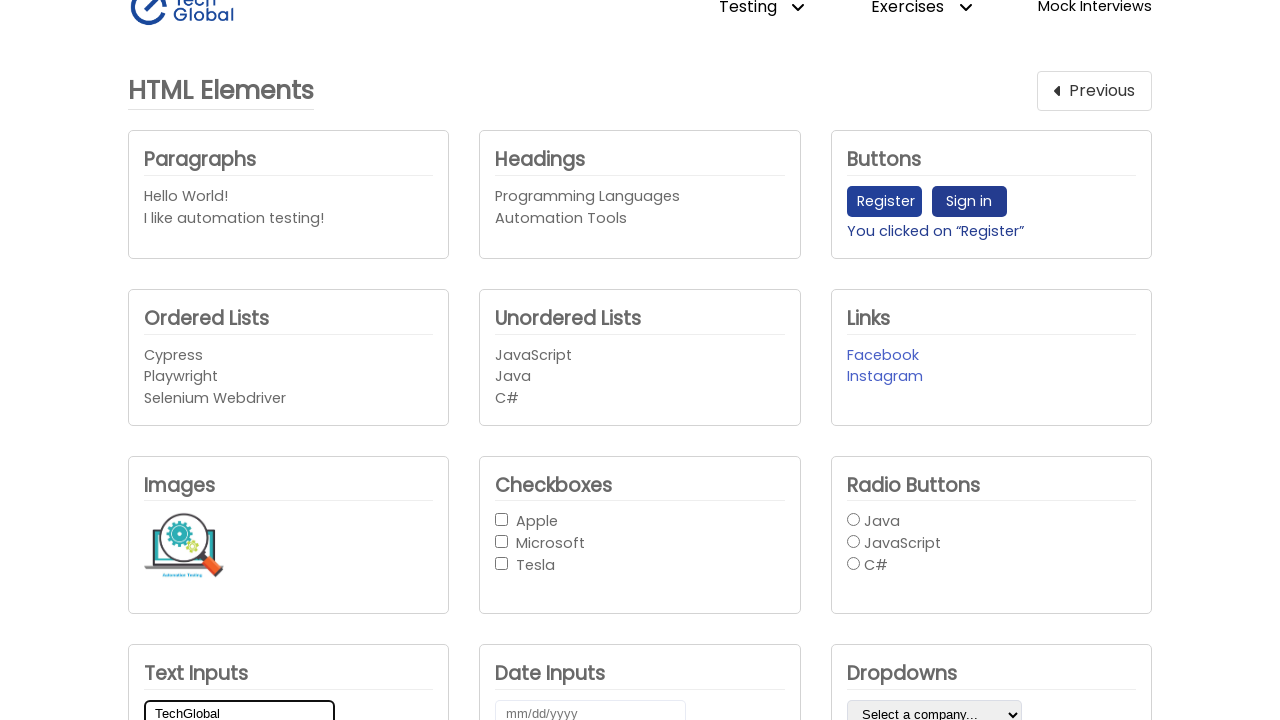

Located buttons wrapper element
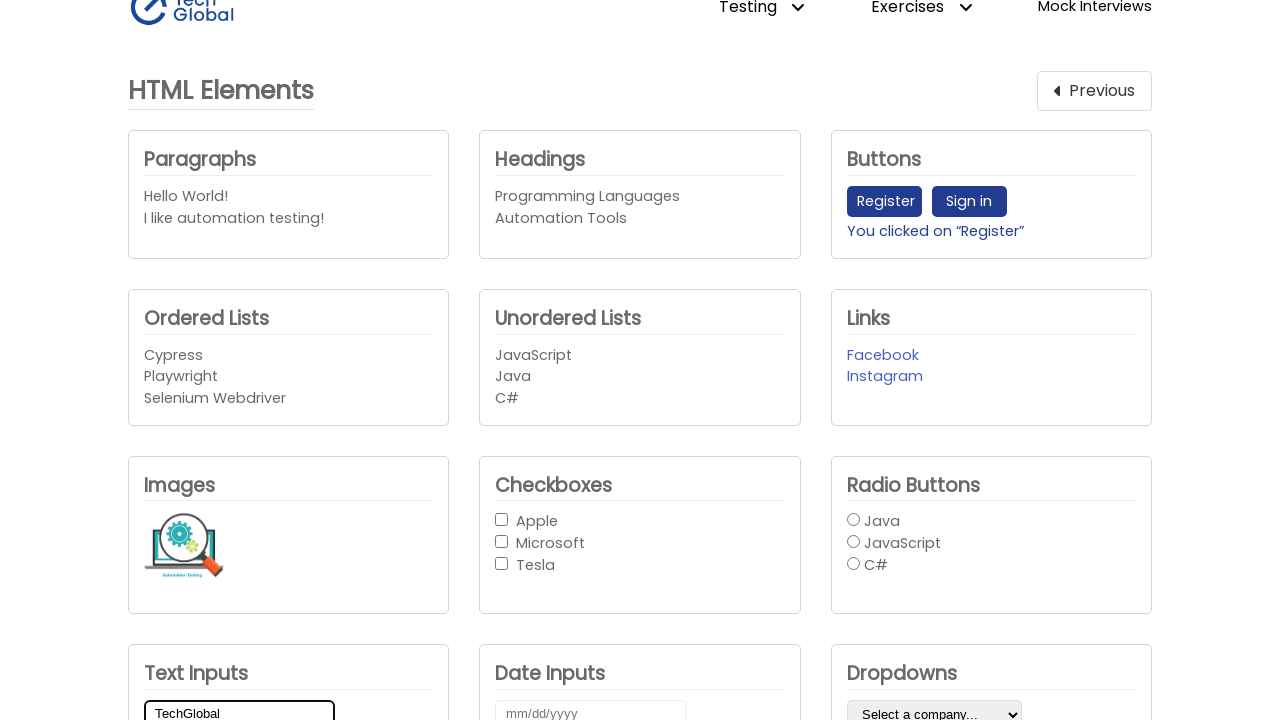

Clicked 'Sign in' button within buttons wrapper using getByRole at (969, 202) on [data-identifier="Buttons"] >> internal:role=button[name="Sign in"i]
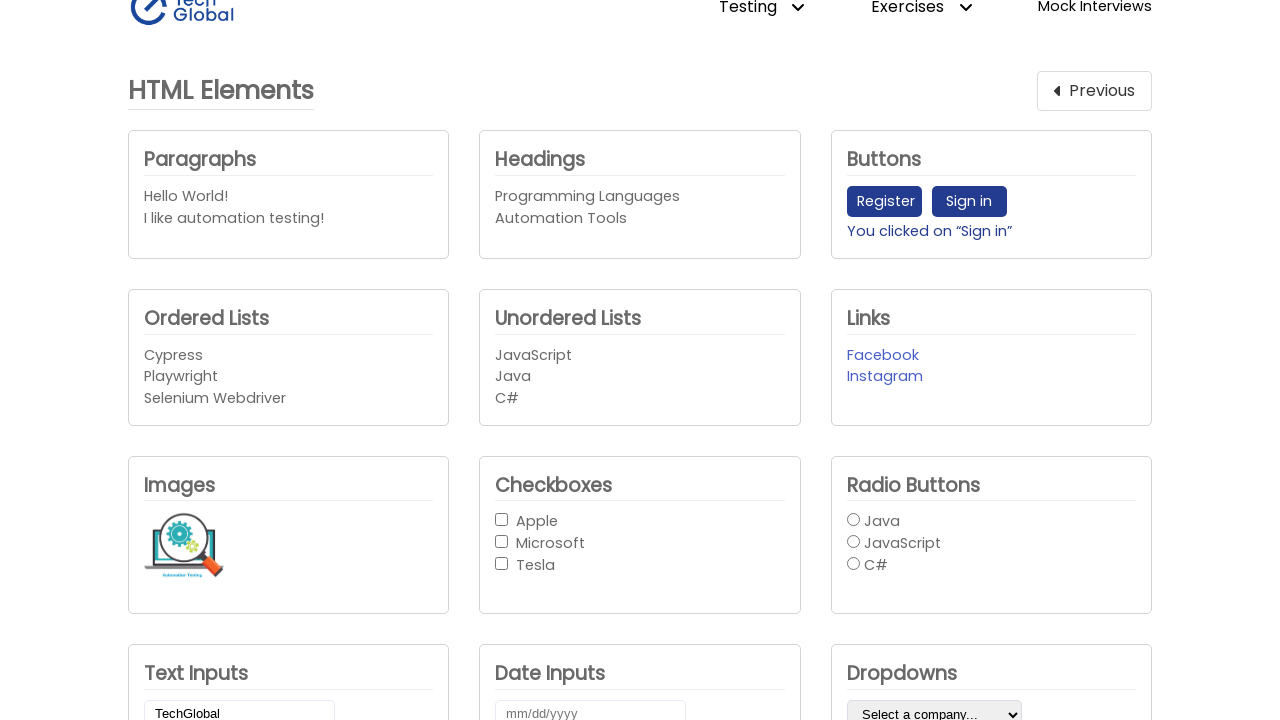

Clicked 'Register' button using getByText within buttons wrapper at (884, 202) on [data-identifier="Buttons"] >> button >> internal:text="Register"s
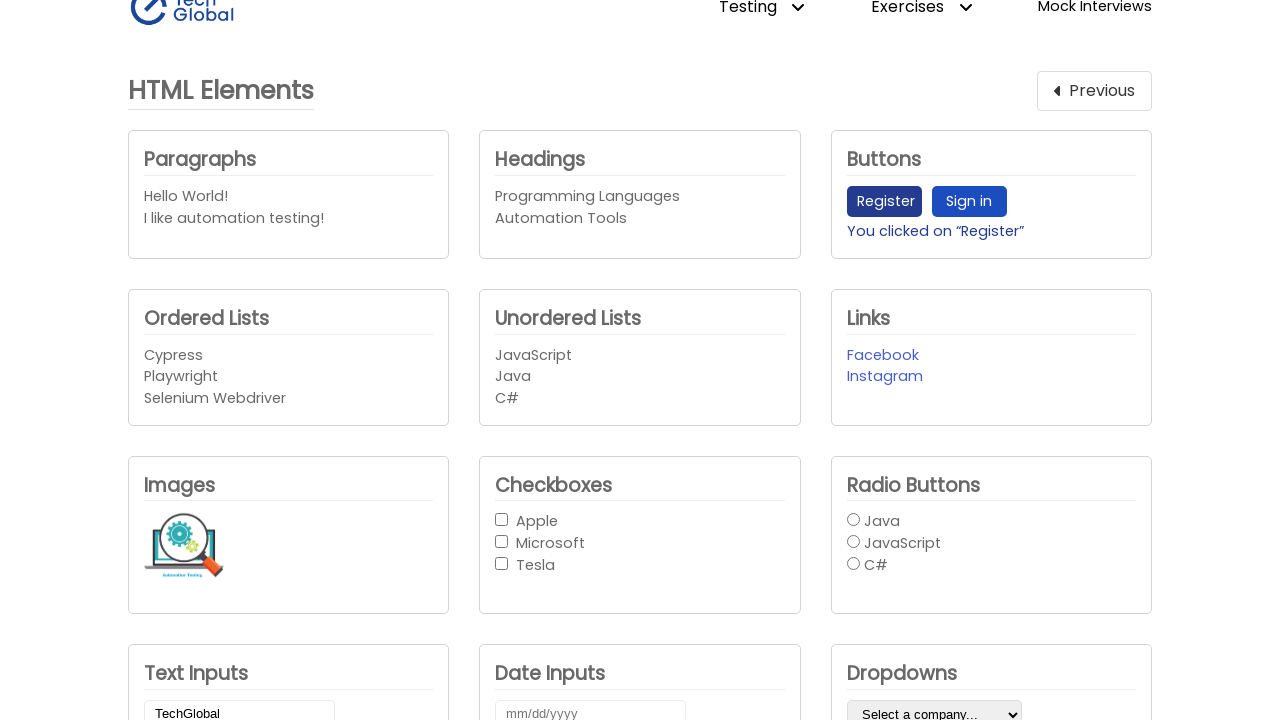

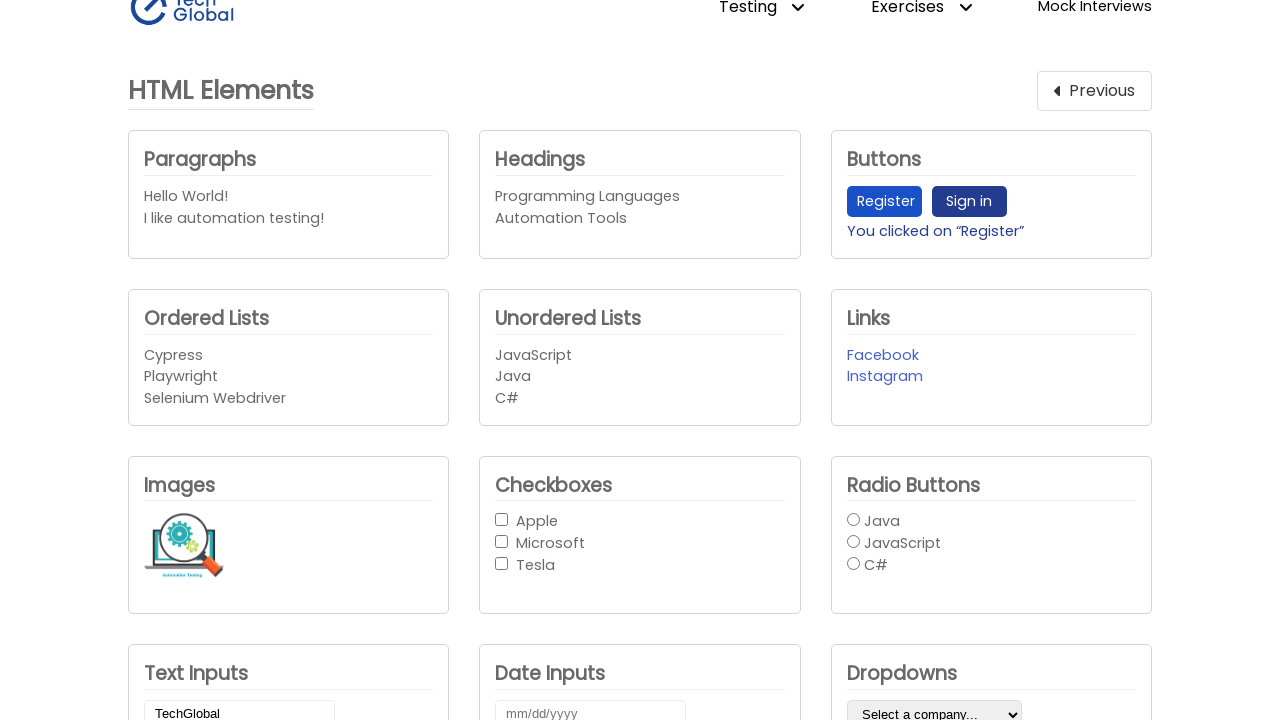